Tests that Shakespeare language appears in top 6 hits

Starting URL: http://www.99-bottles-of-beer.net/

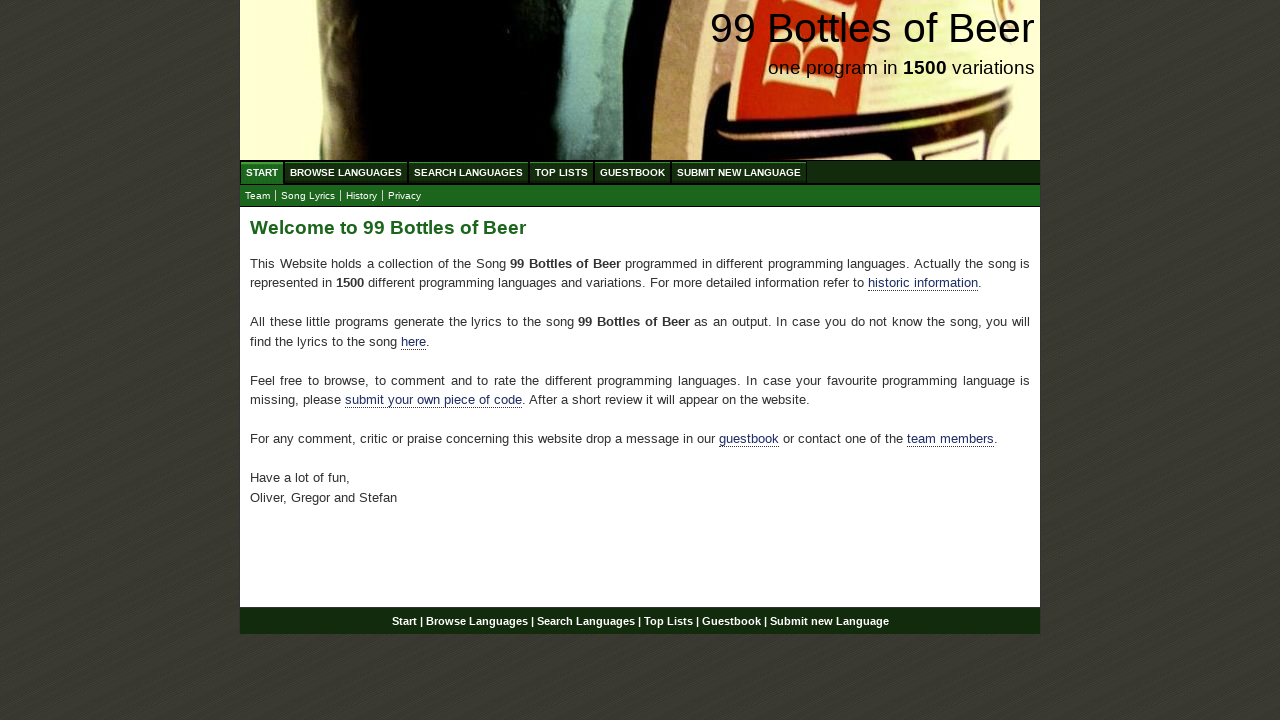

Clicked on Top Lists link at (562, 172) on xpath=//a[@href='/toplist.html']
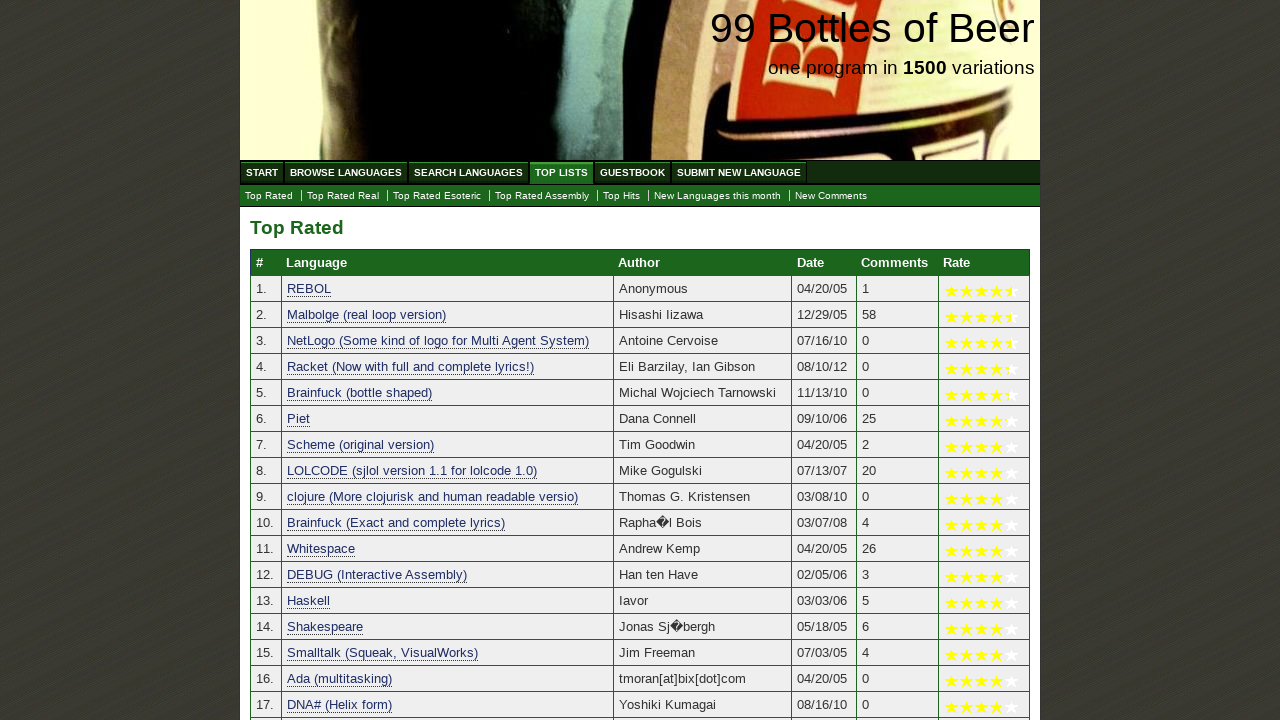

Clicked on Top Hits link at (622, 196) on xpath=//a[@href='./tophits.html']
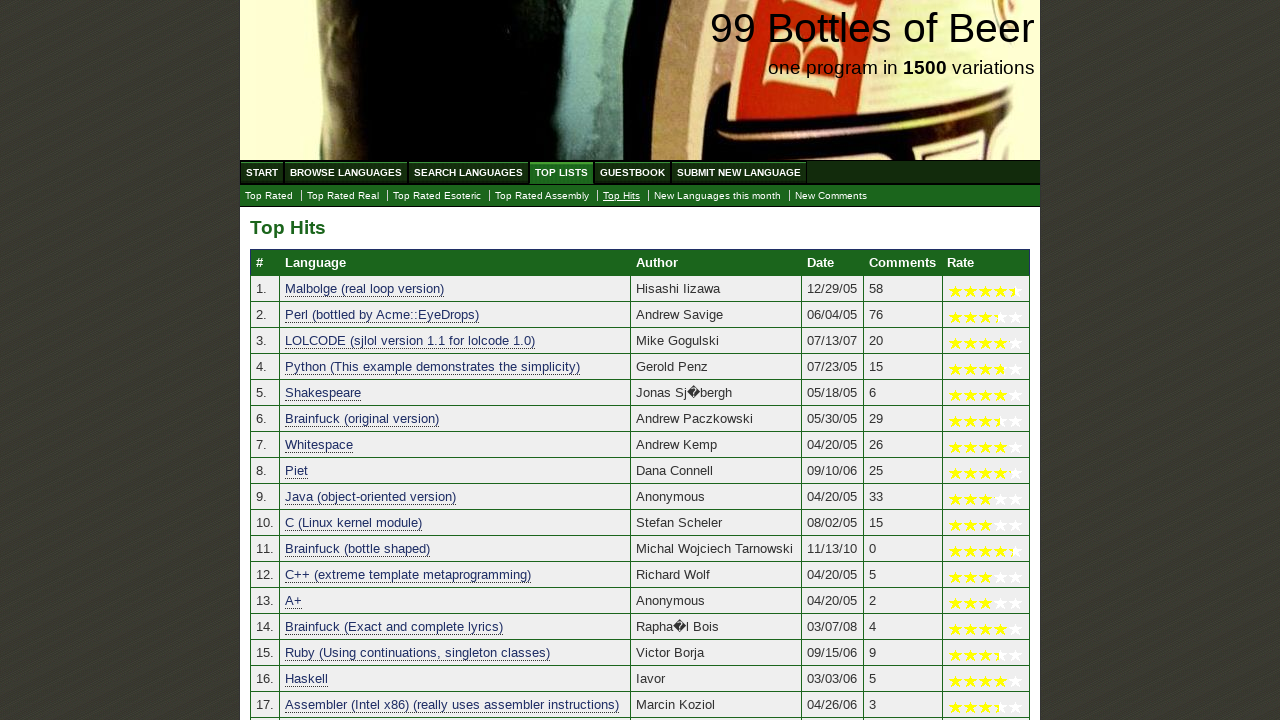

Shakespeare language entry loaded in top hits
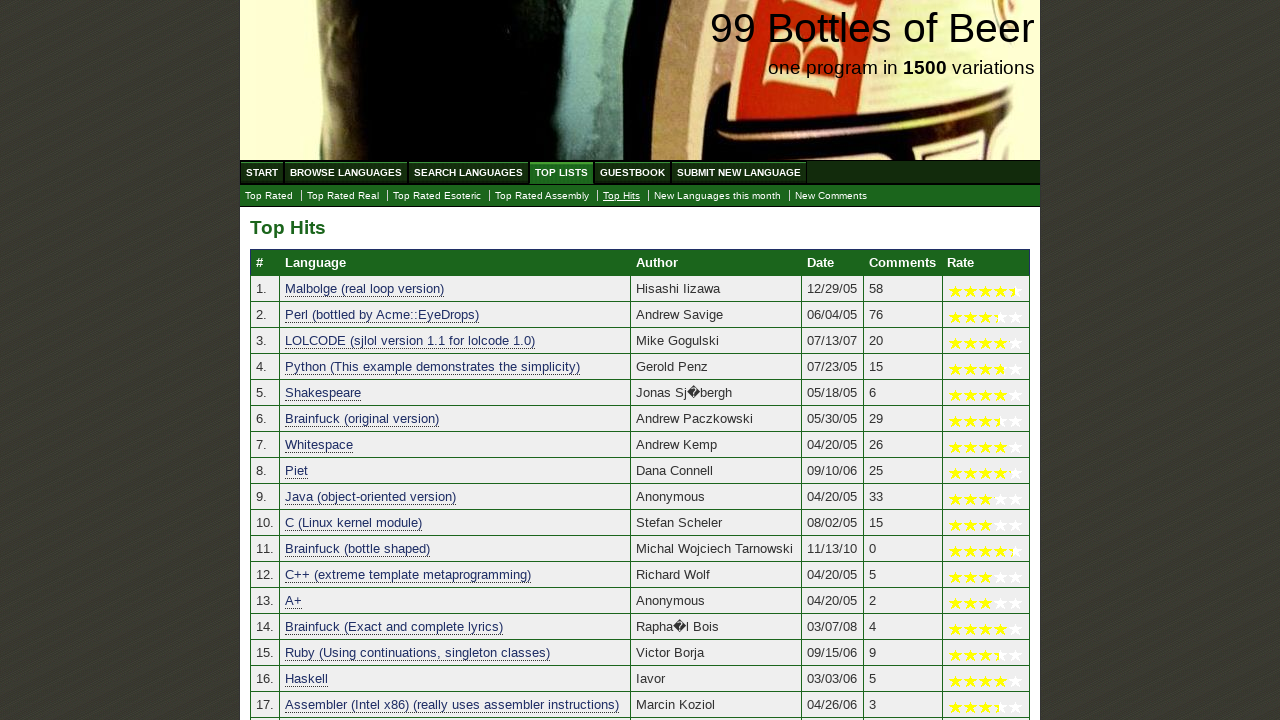

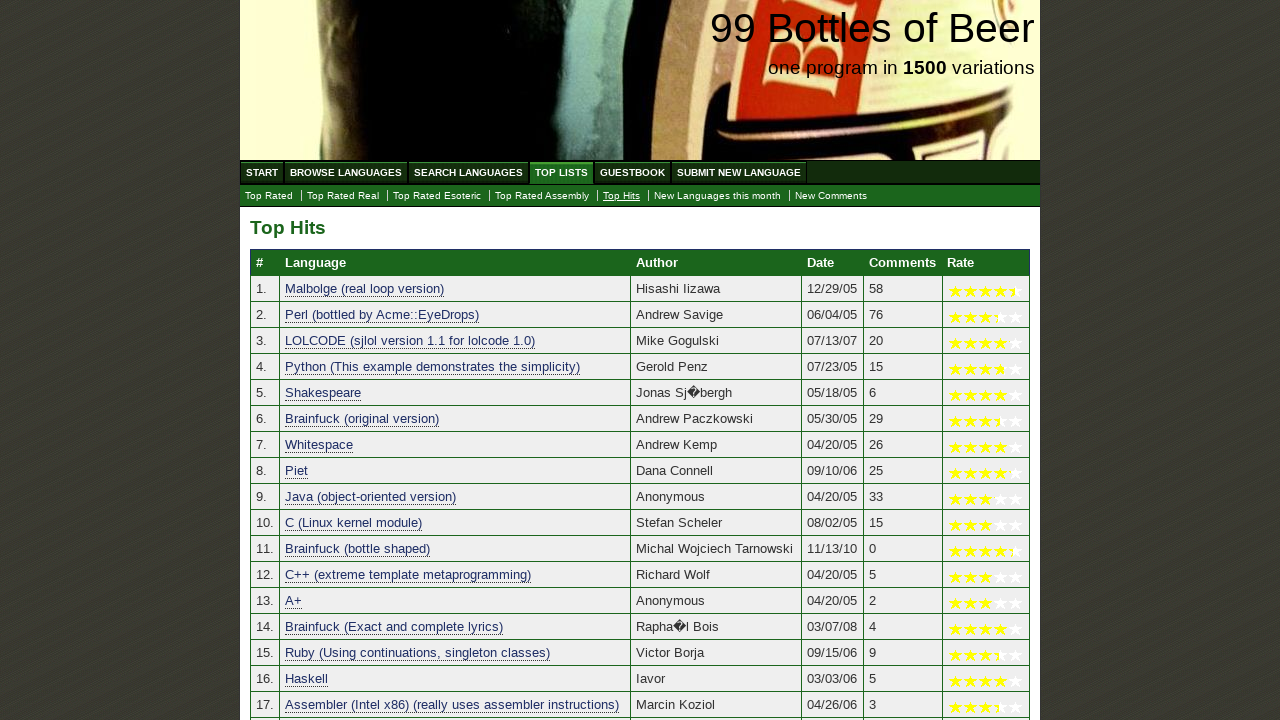